Tests todo form handling by adding a todo item and marking it as completed using the checkbox

Starting URL: https://demo.playwright.dev/todomvc/

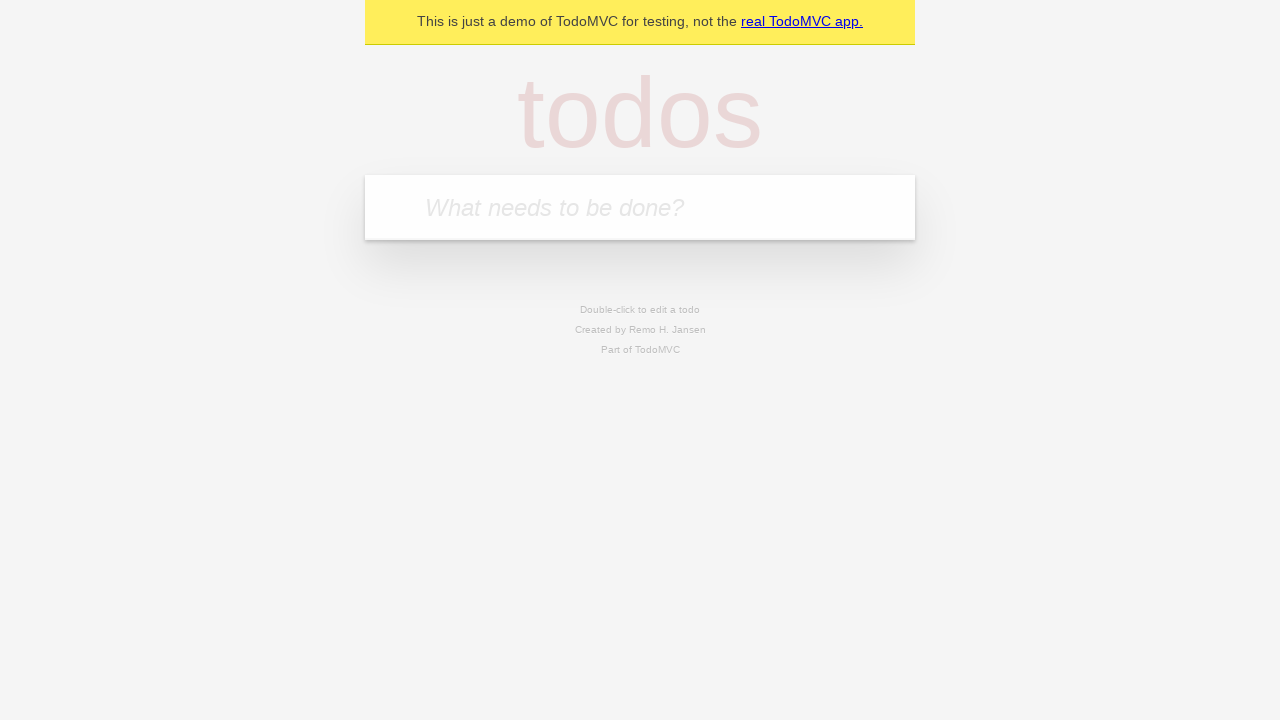

Filled todo input field with 'John Doe' on [placeholder="What needs to be done?"]
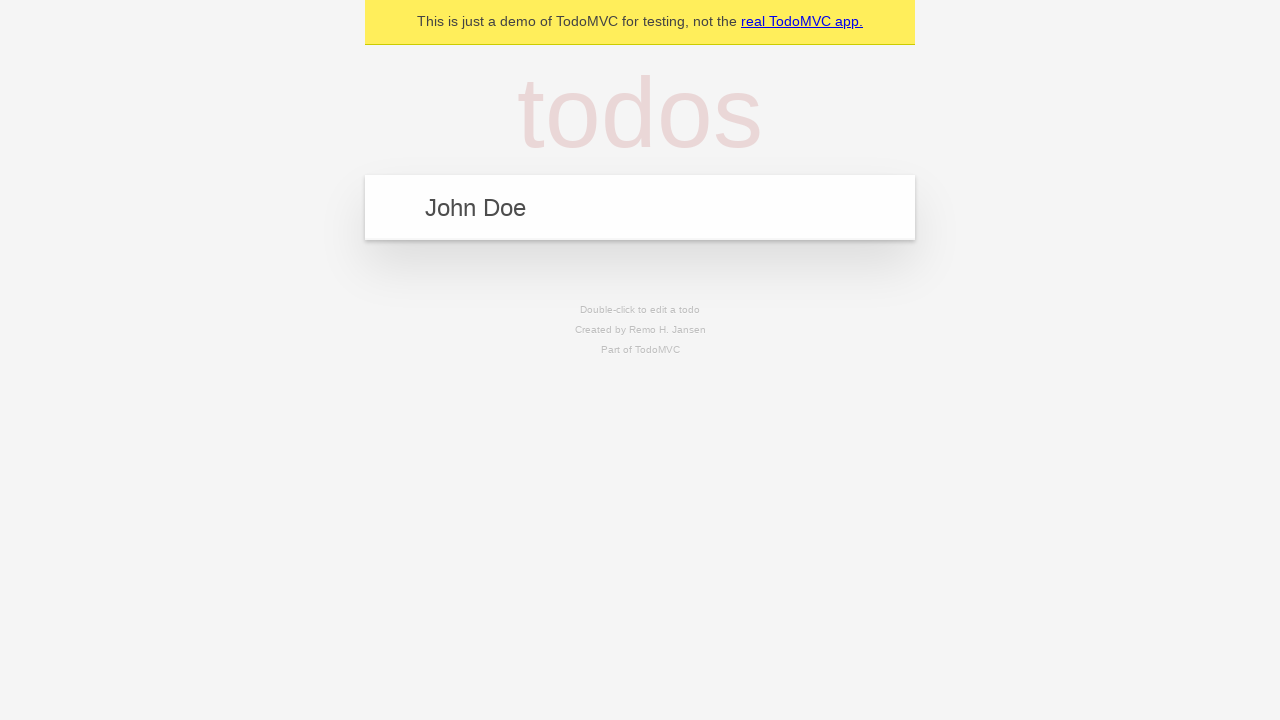

Pressed Enter to submit the todo item on [placeholder="What needs to be done?"]
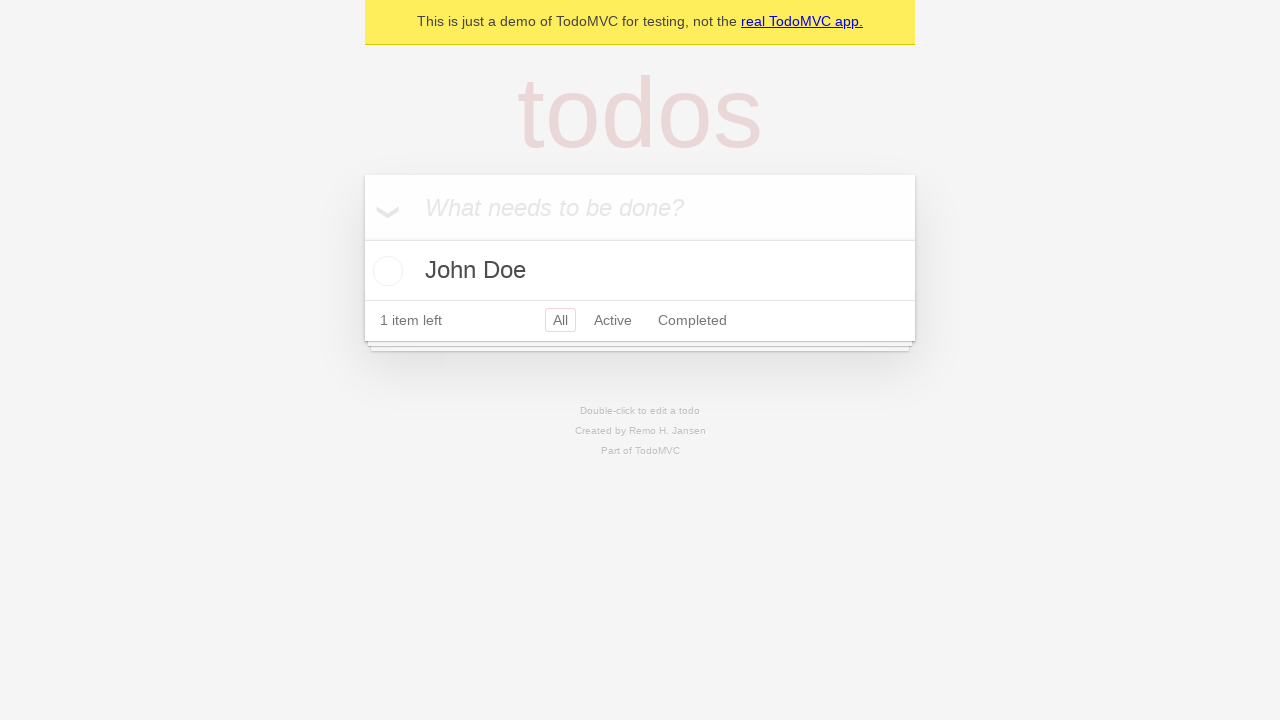

Marked todo item as completed by checking the checkbox at (385, 271) on .toggle
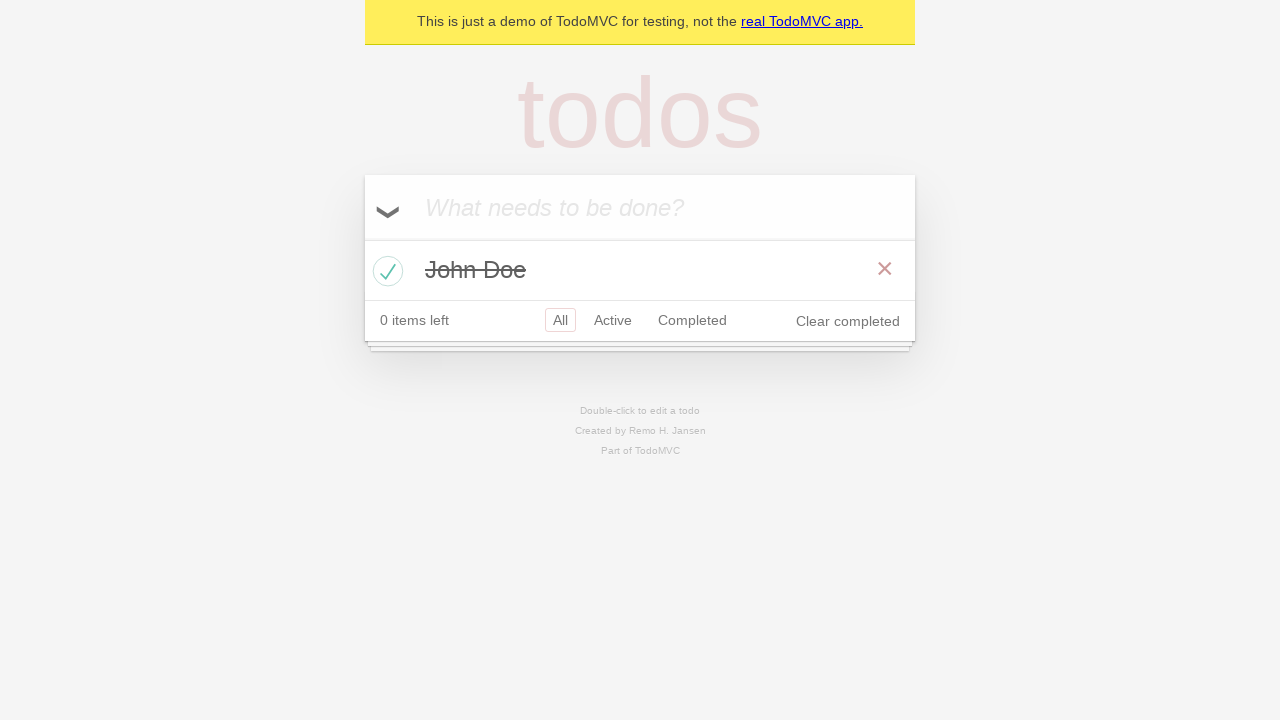

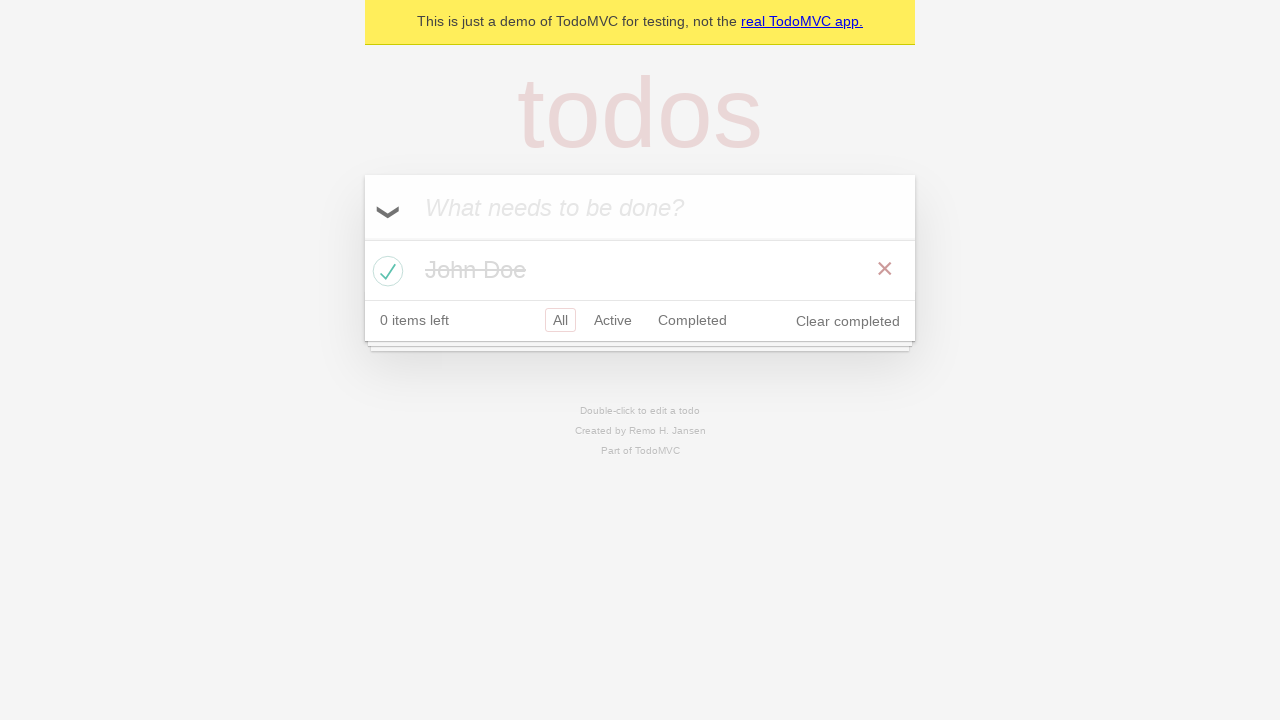